Tests contact form submission with blank fields to verify the form handles empty submissions

Starting URL: https://www.demoblaze.com

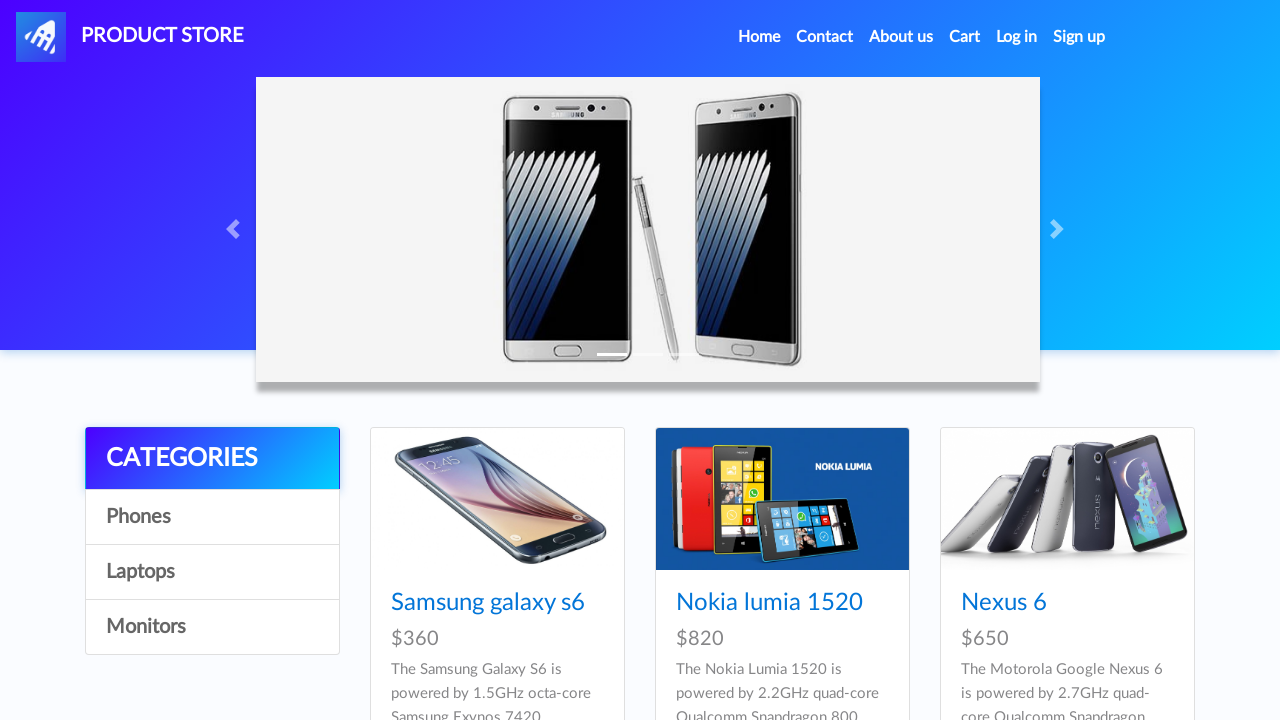

Clicked Contact link in navigation at (825, 37) on a:has-text('Contact')
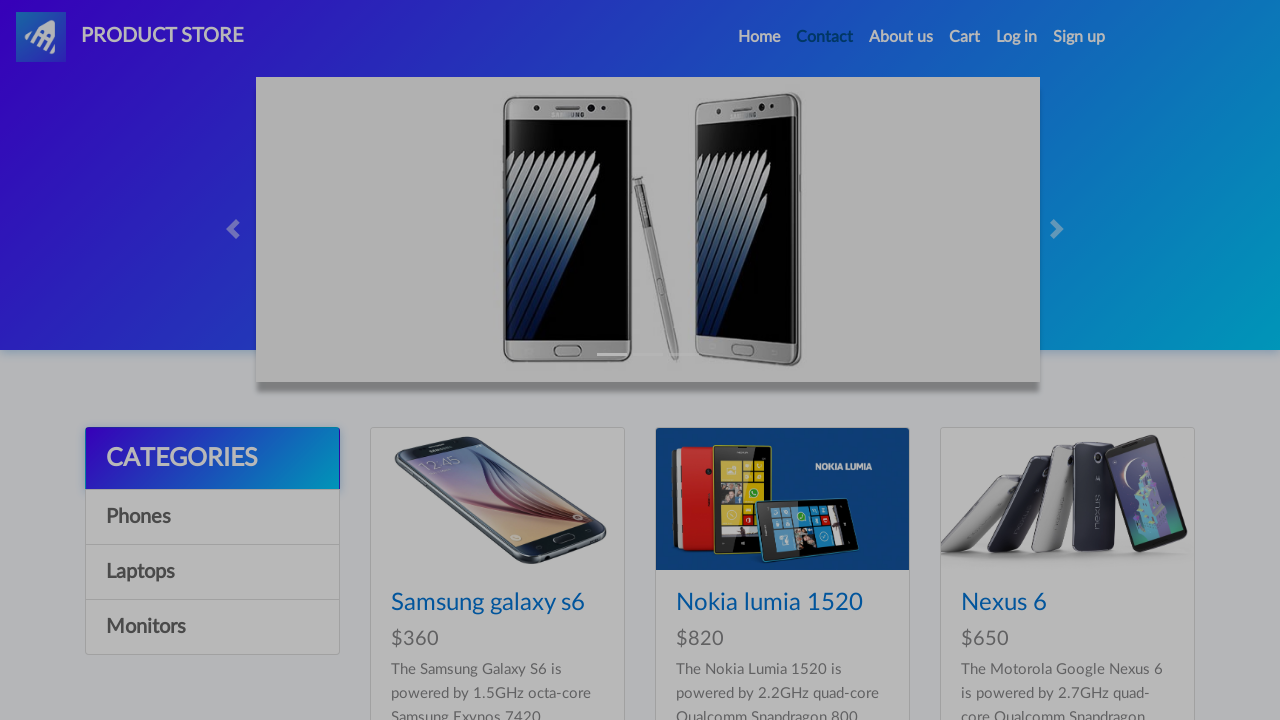

Contact modal appeared with email field visible
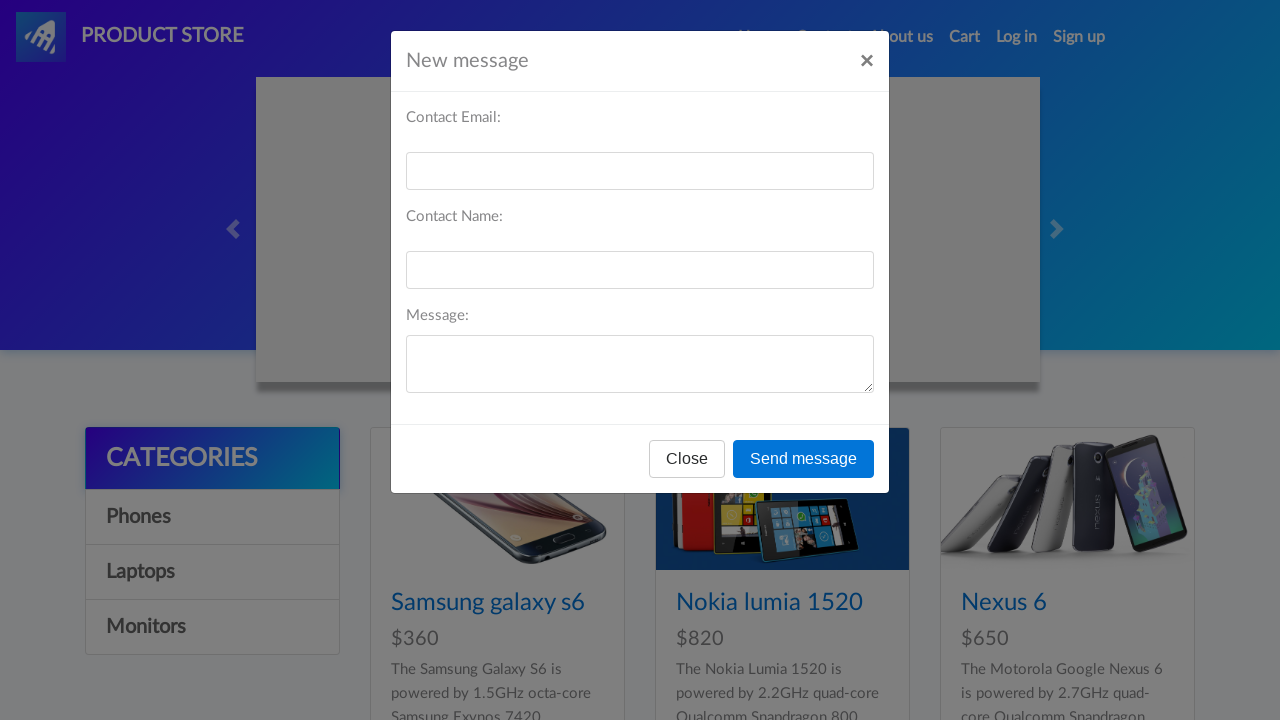

Clicked Send message button with all fields blank at (804, 459) on button:has-text('Send message')
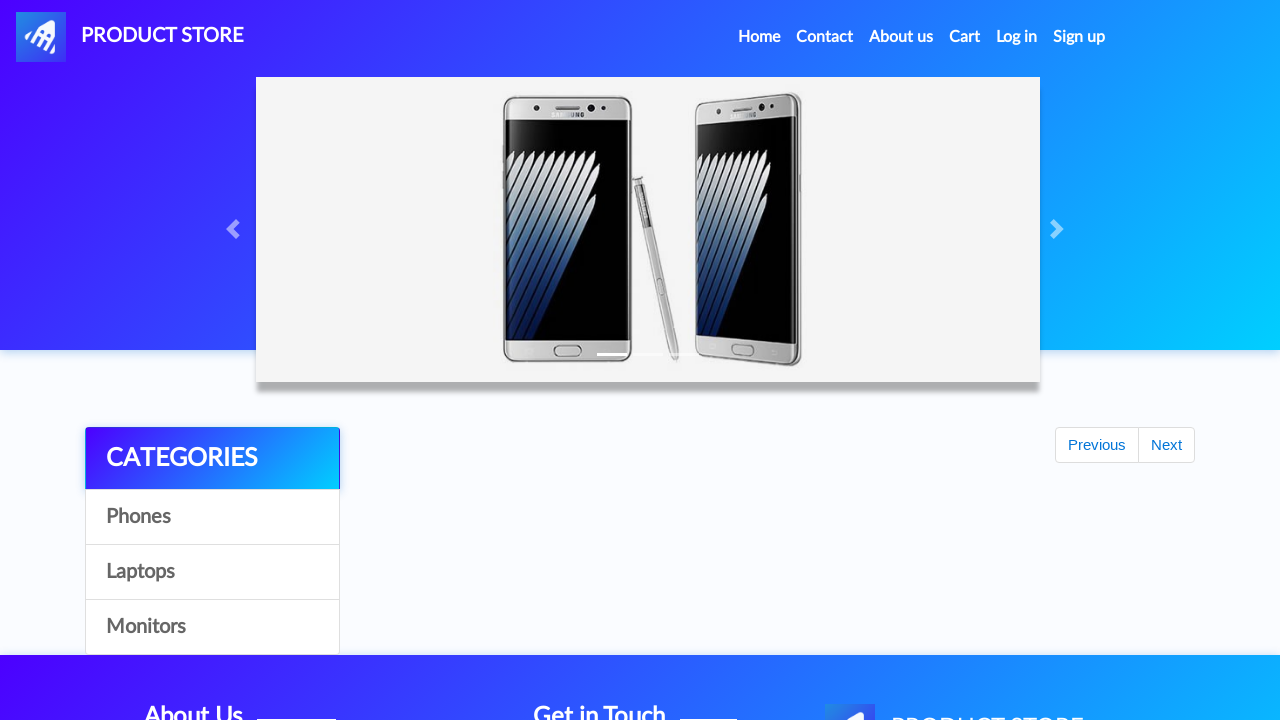

Waited for form response after blank submission
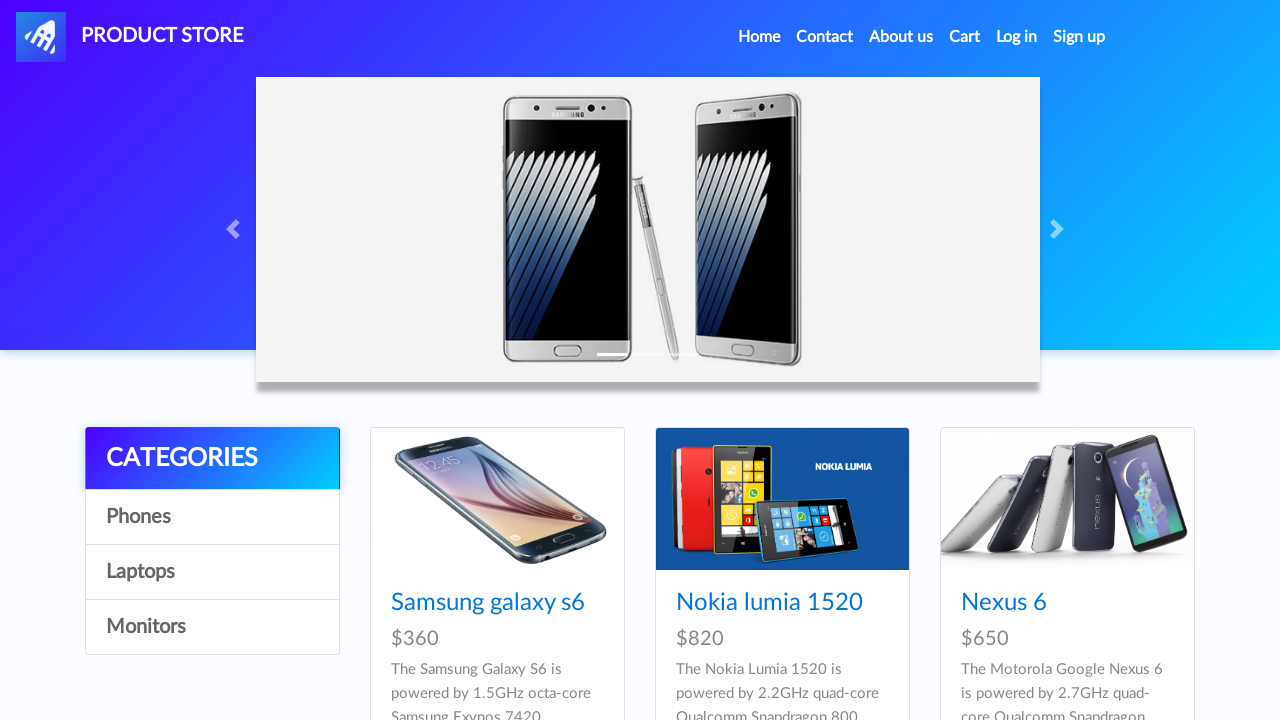

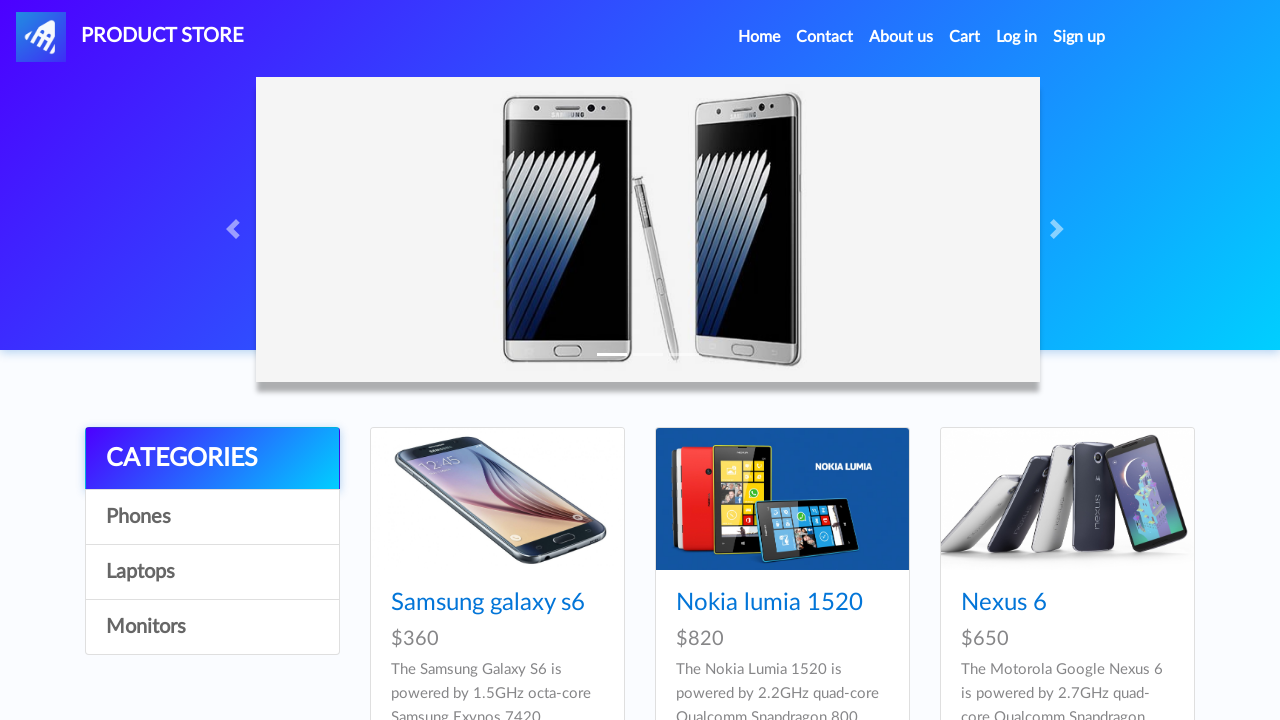